Tests selecting a country from a dropdown menu on OrangeHRM's free trial page by iterating through options and clicking the desired value

Starting URL: https://www.orangehrm.com/en/30-day-free-trial/

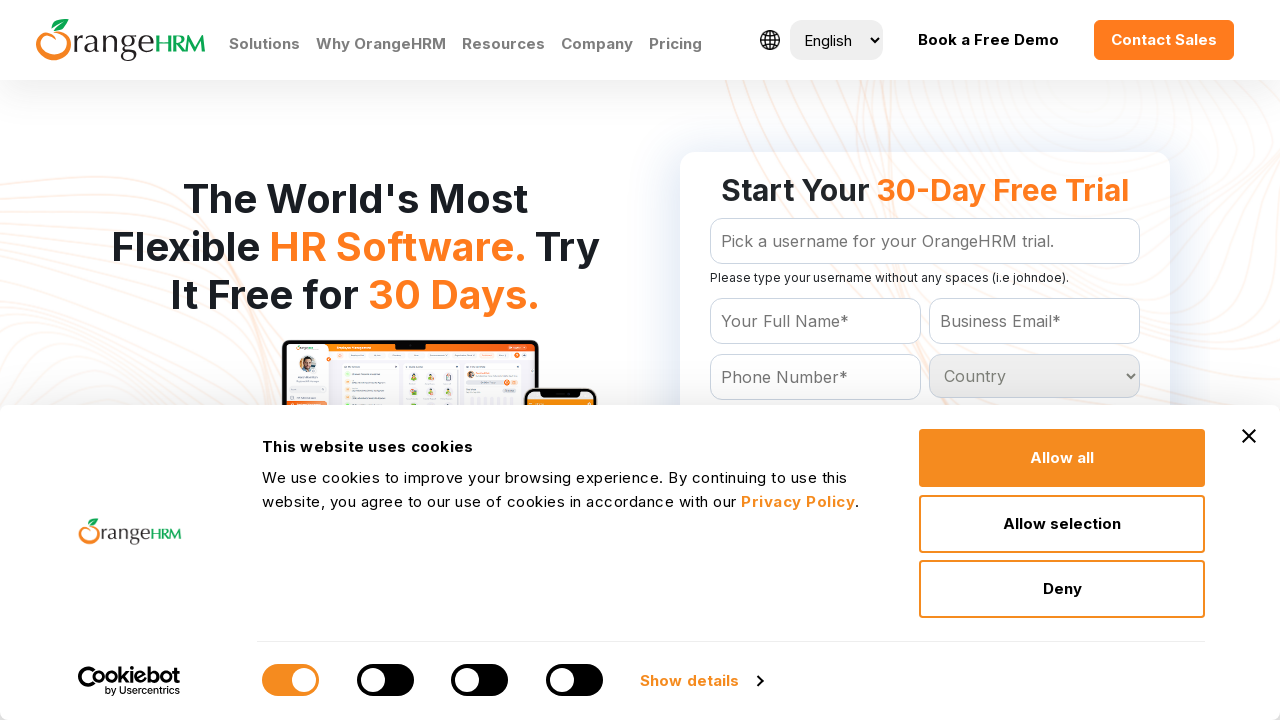

Navigated to OrangeHRM 30-day free trial page
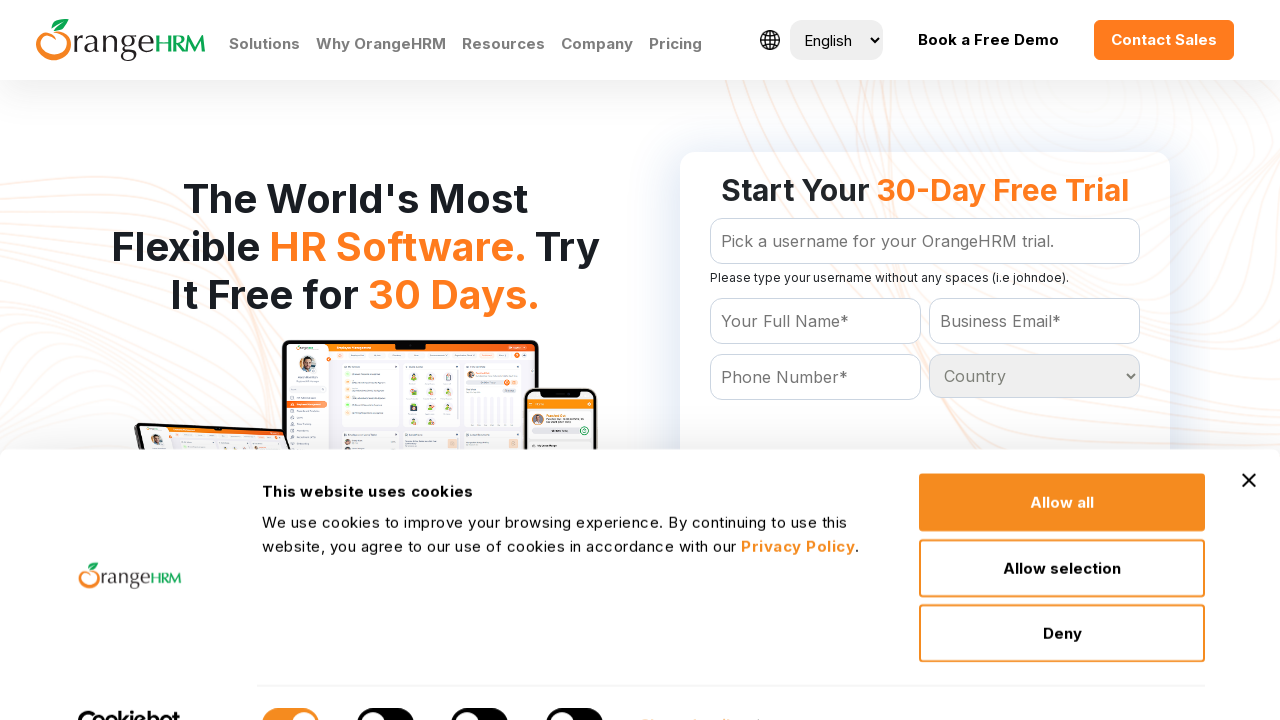

Located all country dropdown options
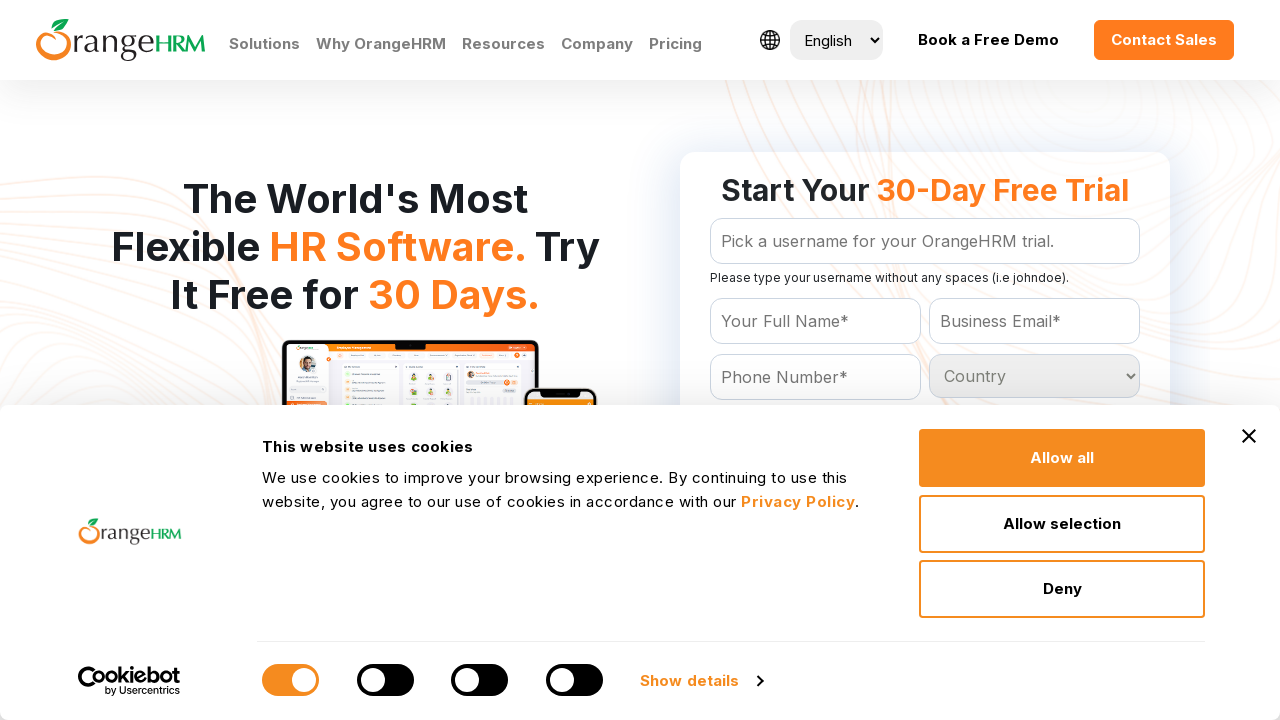

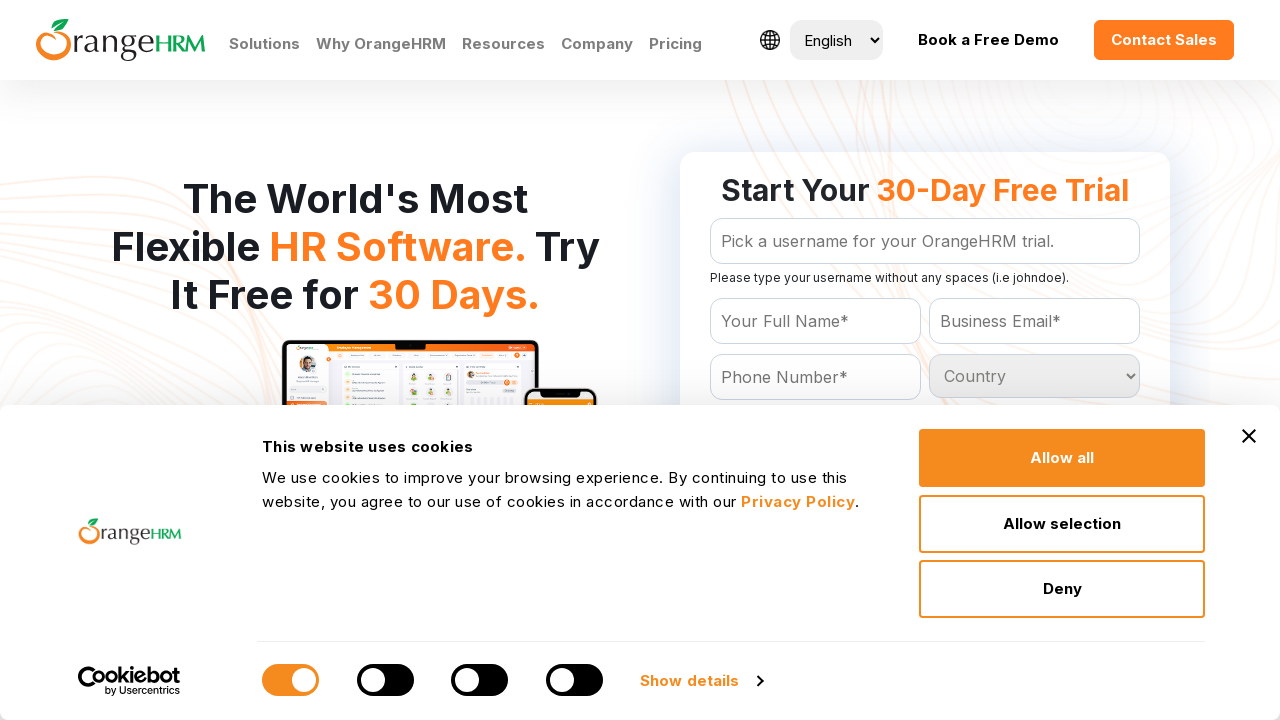